Tests JavaScript alert functionality by clicking the first button, accepting the alert, and verifying the success message

Starting URL: https://testcenter.techproeducation.com/index.php?page=javascript-alerts

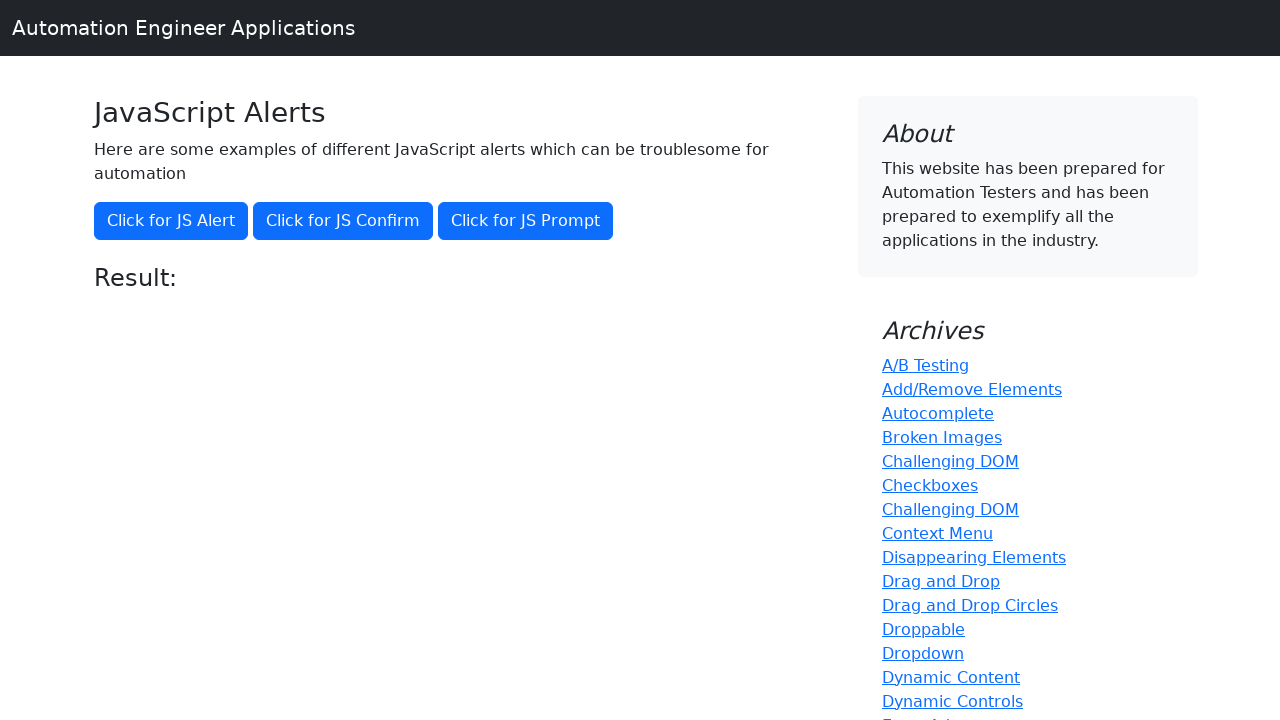

Clicked the 'Click for JS Alert' button to trigger JavaScript alert at (171, 221) on xpath=//button[text()='Click for JS Alert']
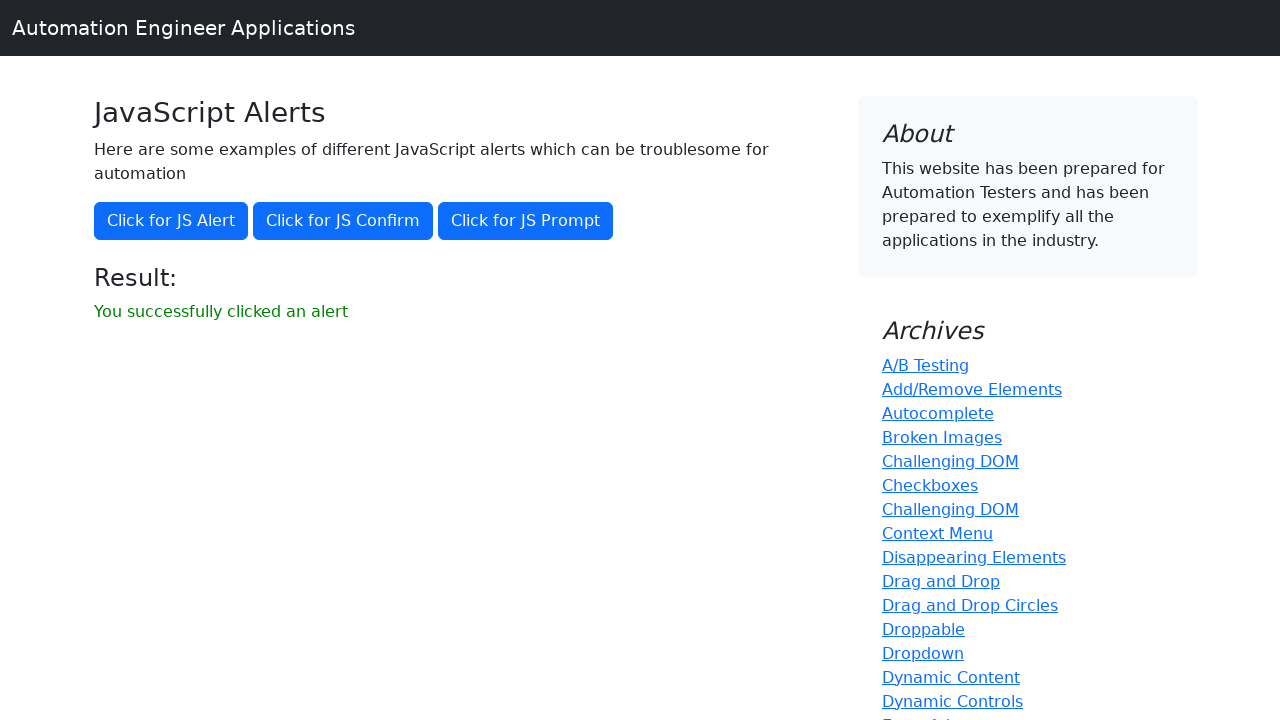

Set up dialog handler and accepted the JavaScript alert
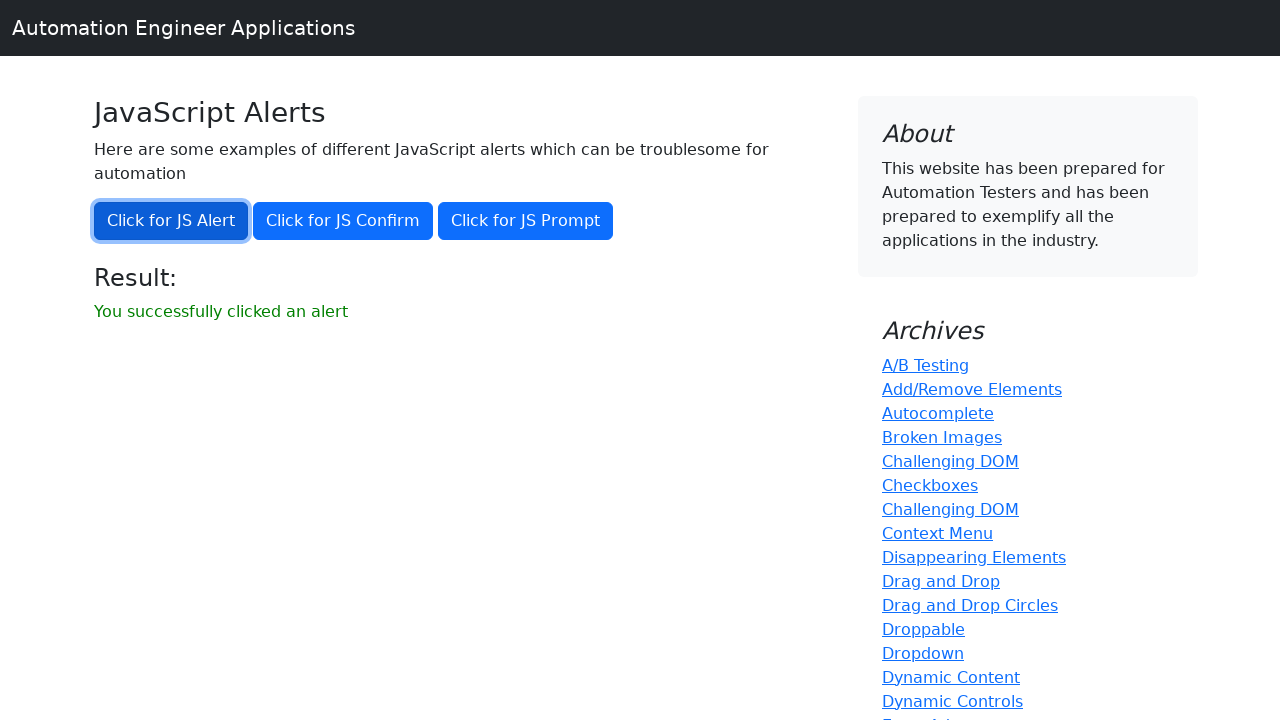

Retrieved result message text from the page
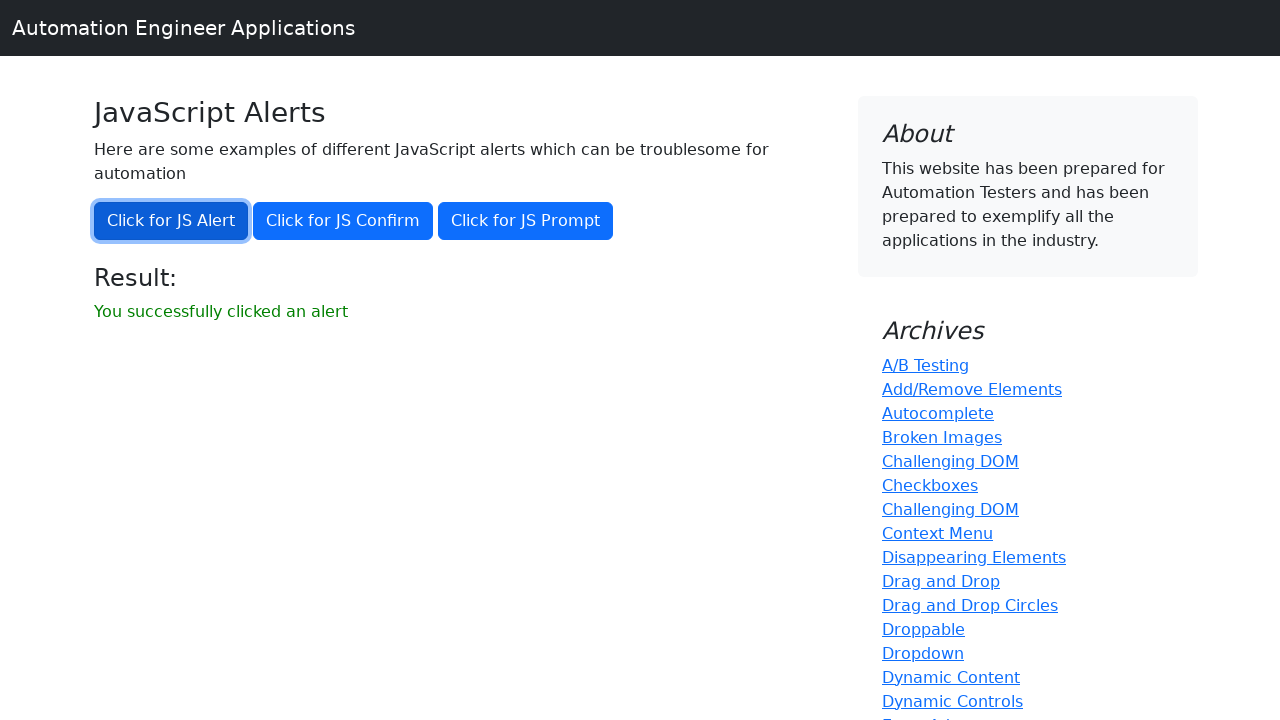

Verified that result message equals 'You successfully clicked an alert'
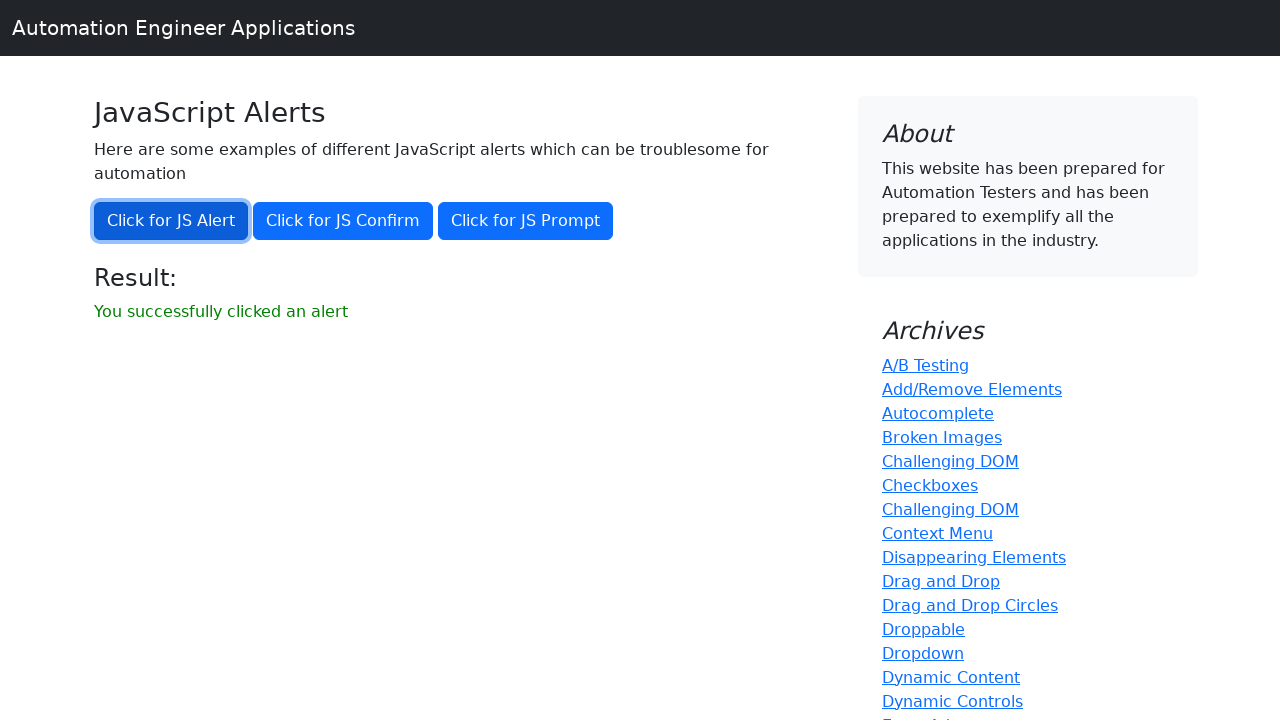

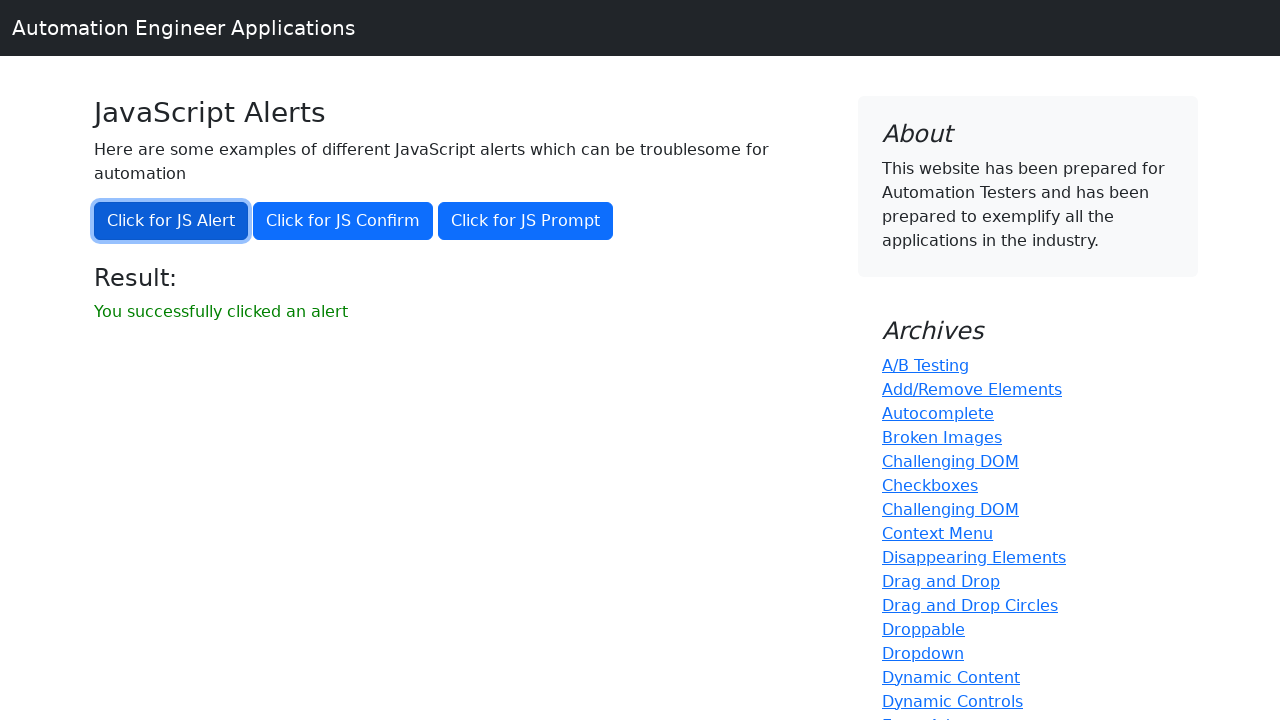